Tests JavaScript alert handling by clicking three buttons that trigger different types of alerts (basic alert, confirm dialog, and prompt dialog), then interacting with each alert appropriately - accepting, dismissing, and entering text.

Starting URL: https://the-internet.herokuapp.com/javascript_alerts

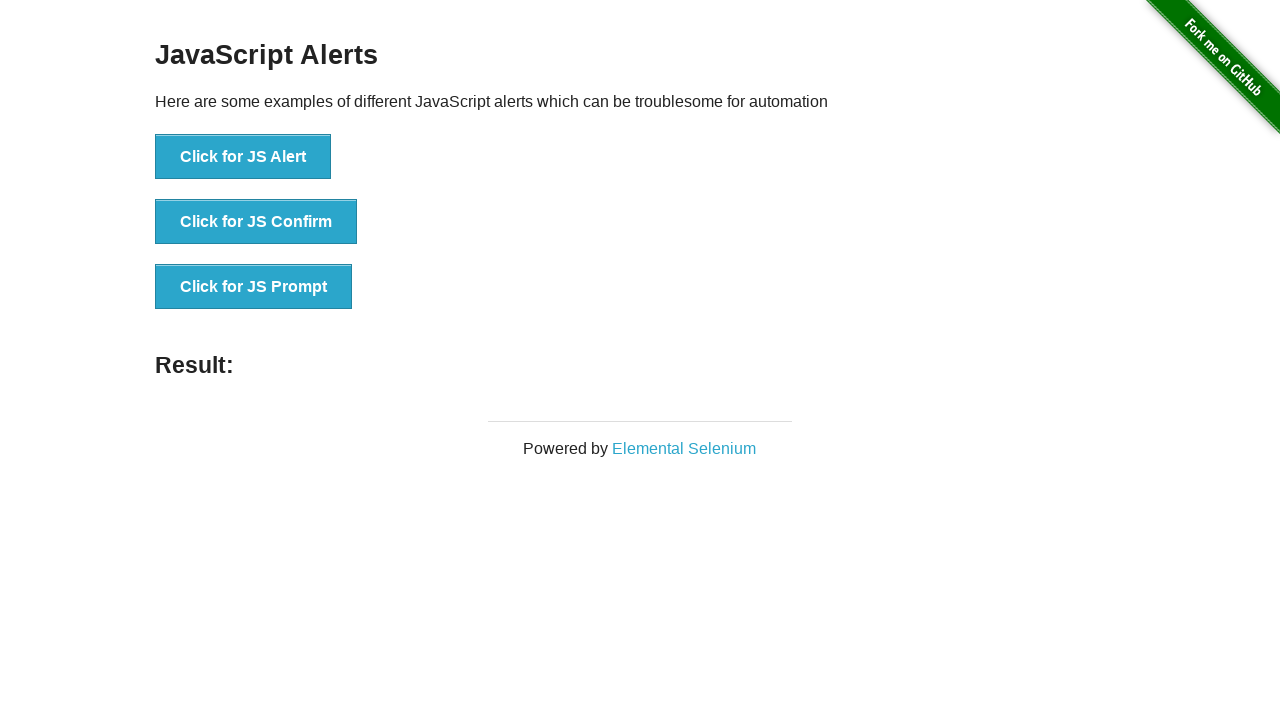

Clicked button to trigger basic JS Alert at (243, 157) on xpath=//*[text()='Click for JS Alert']
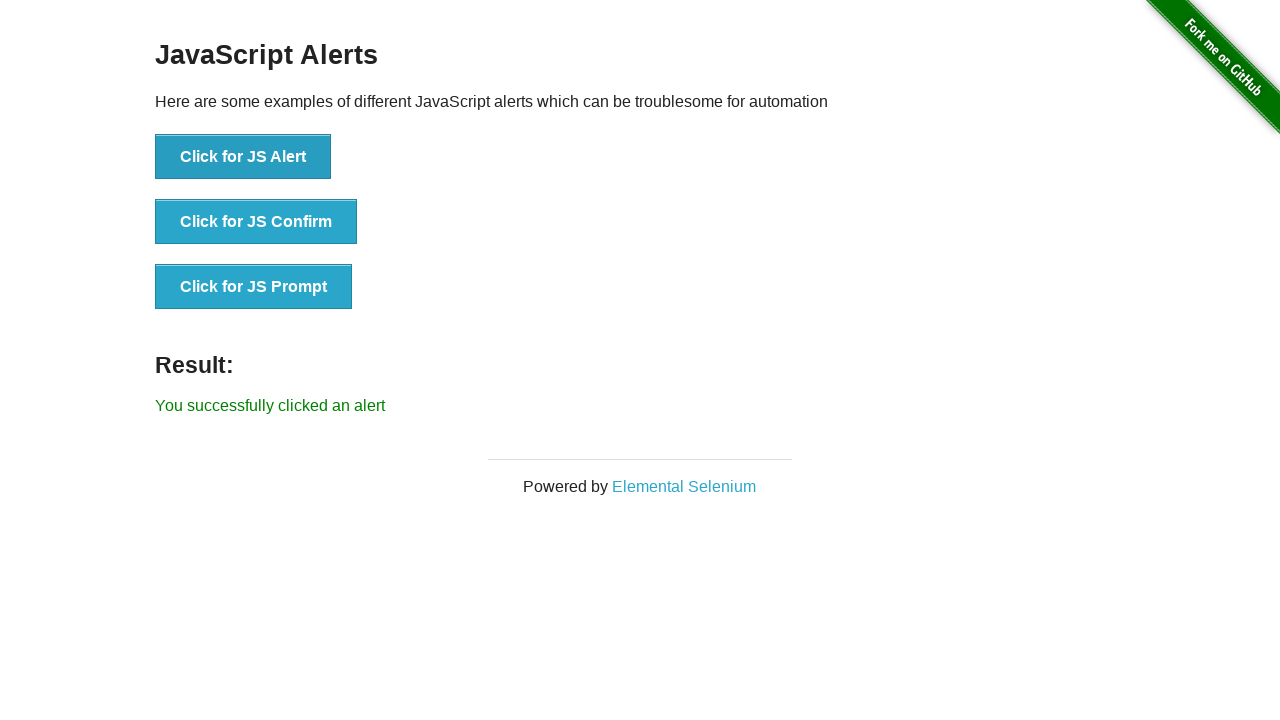

Clicked JS Alert button and accepted the alert at (243, 157) on xpath=//*[text()='Click for JS Alert']
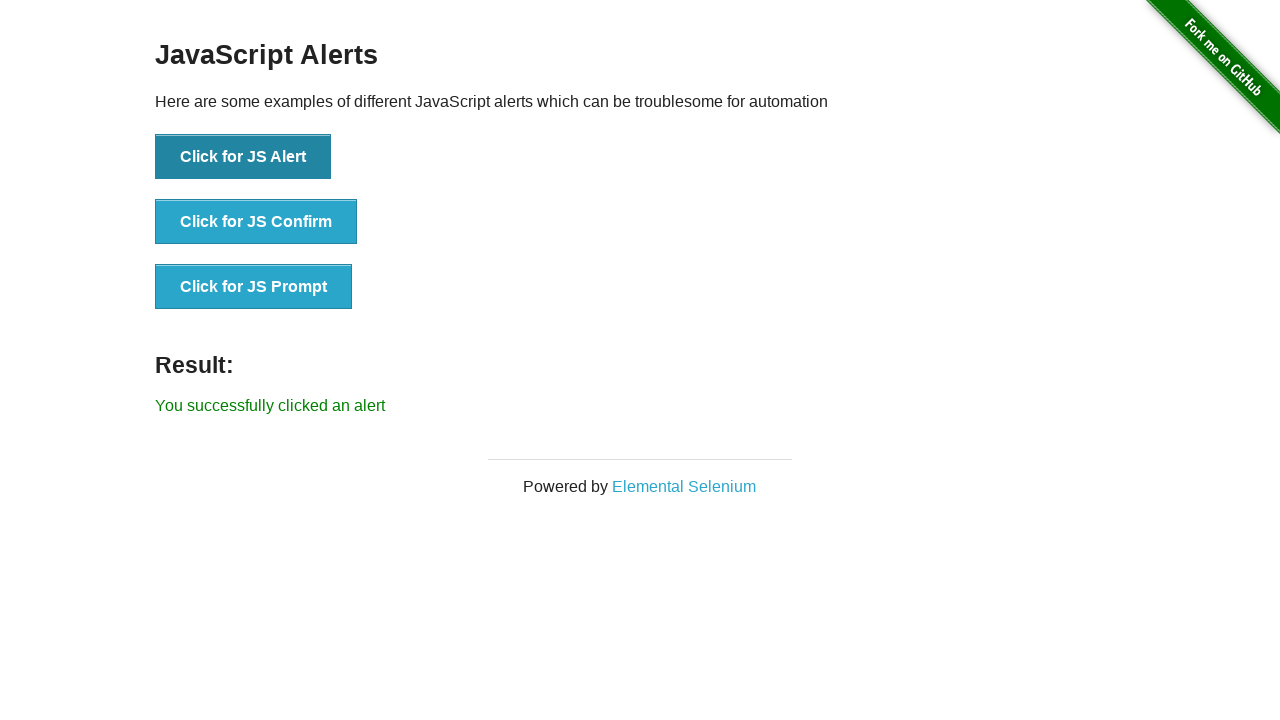

Waited for page to update after alert acceptance
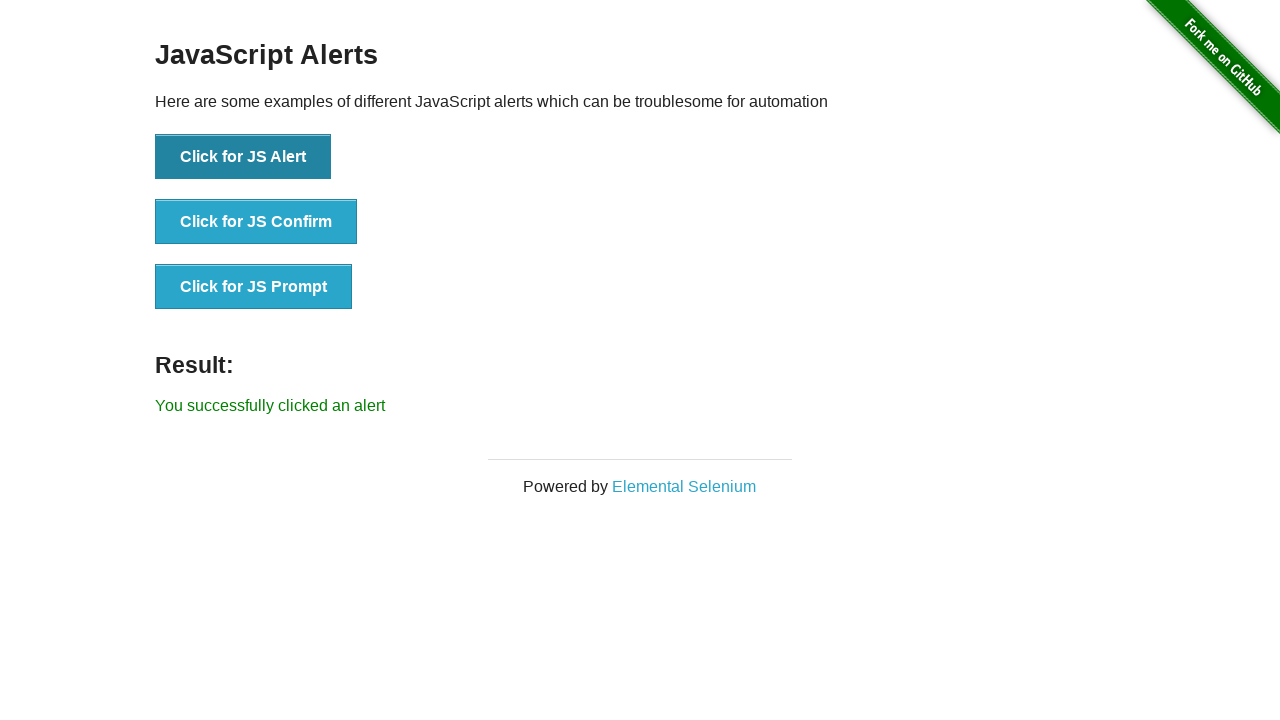

Clicked JS Confirm button and dismissed the dialog at (256, 222) on xpath=//*[text()='Click for JS Confirm']
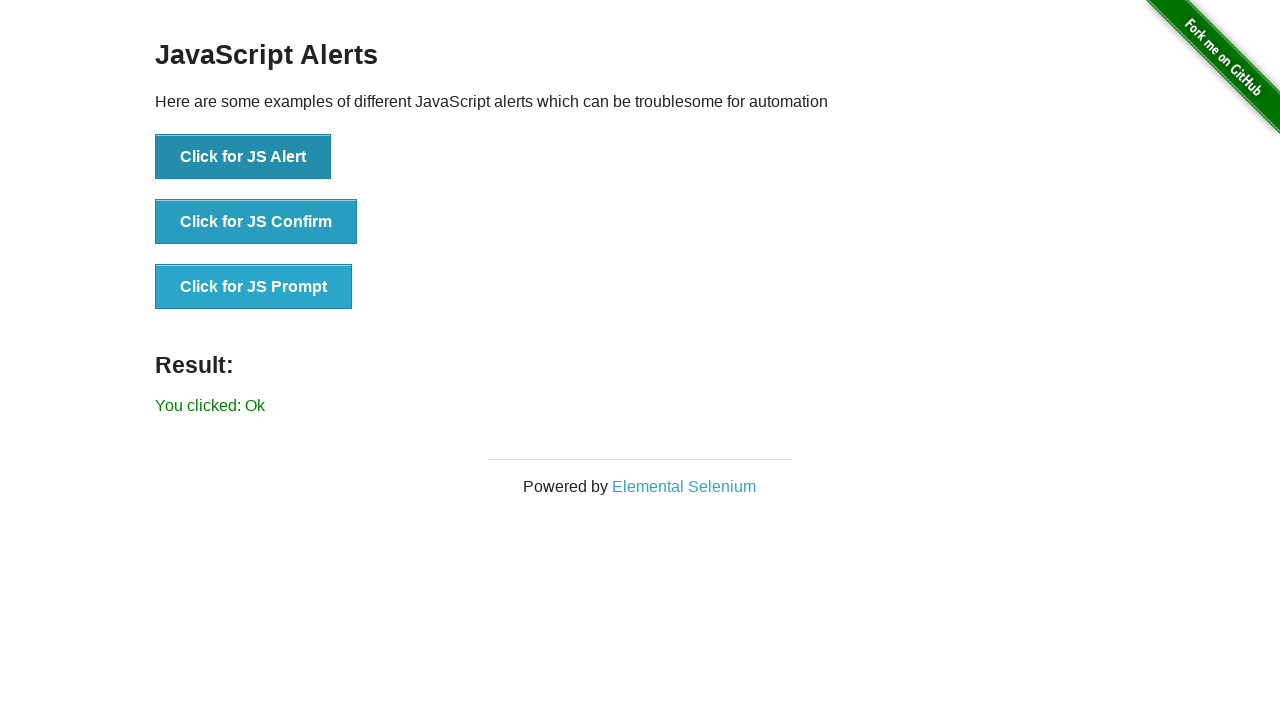

Waited for page to update after dialog dismissal
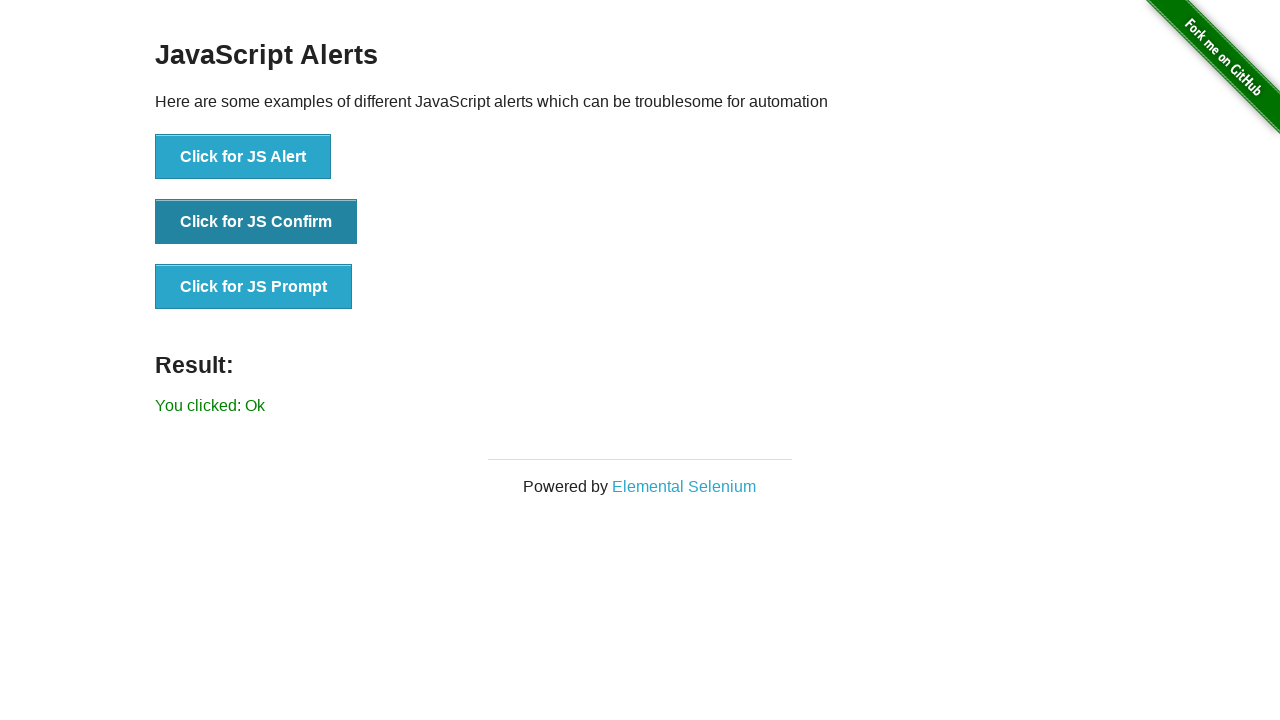

Clicked JS Prompt button and entered text 'Selenyum javadan daha guzel' in prompt at (254, 287) on xpath=//*[text()='Click for JS Prompt']
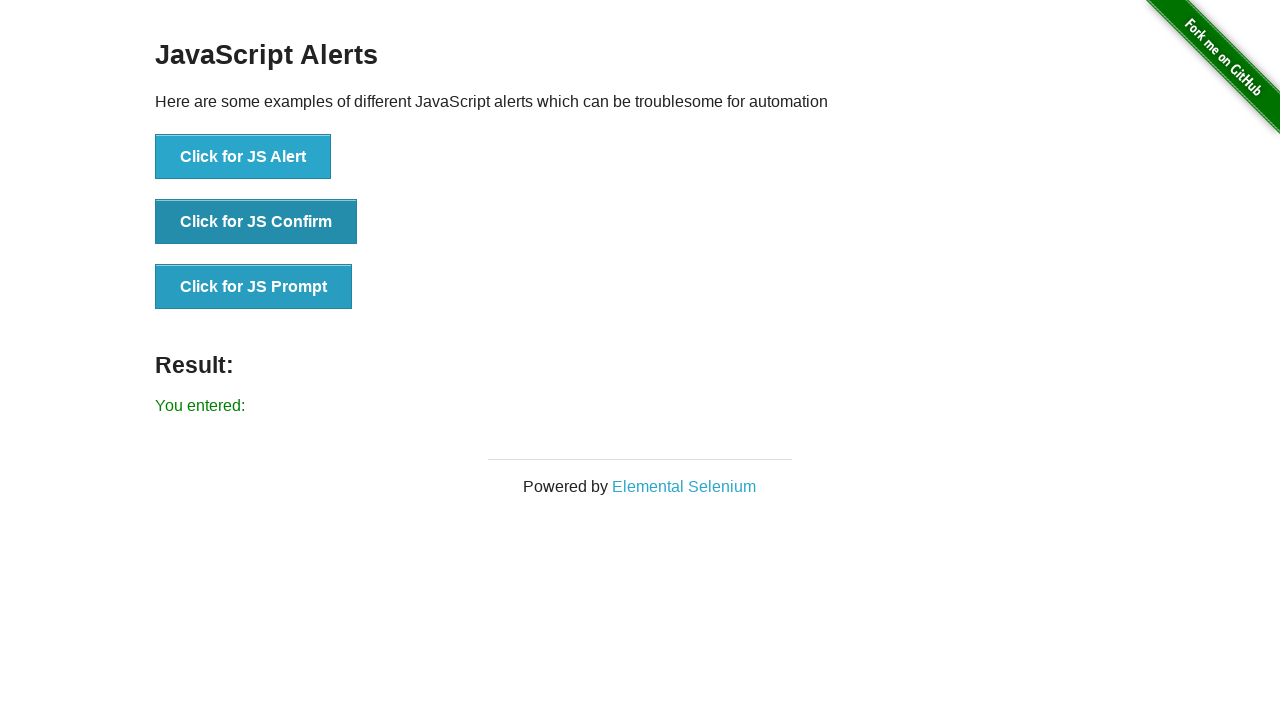

Waited for result element to appear after prompt submission
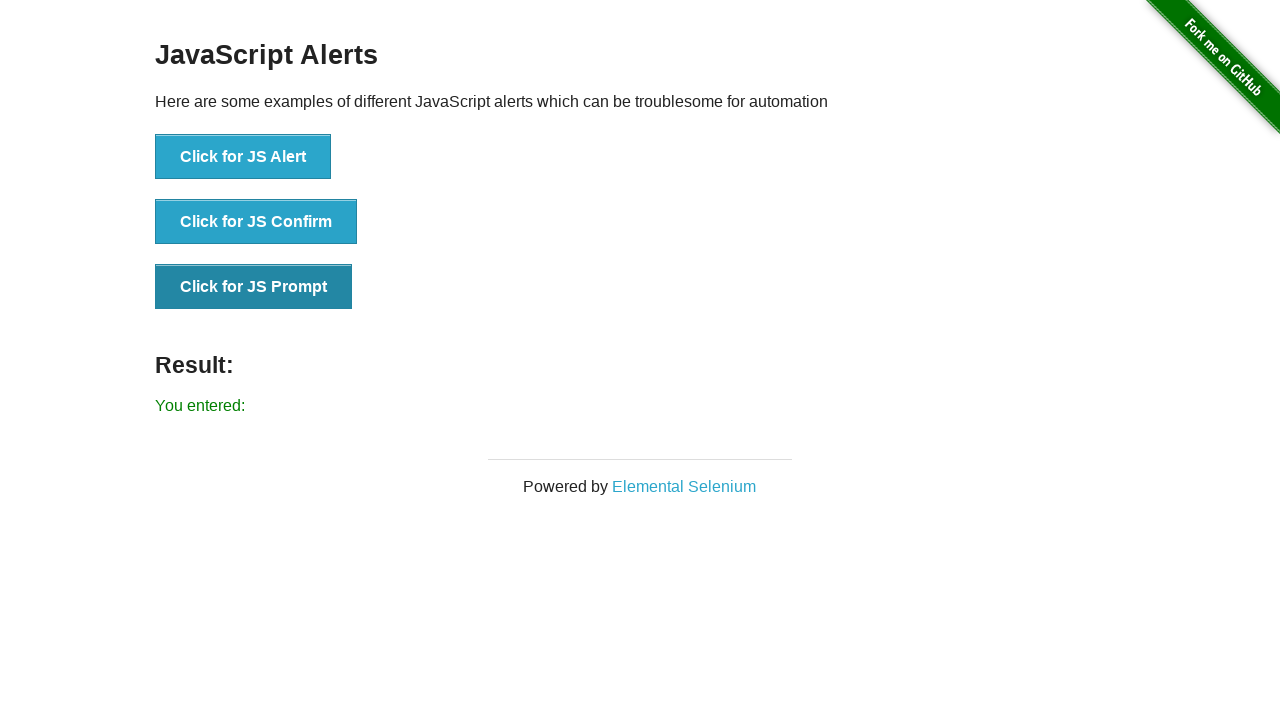

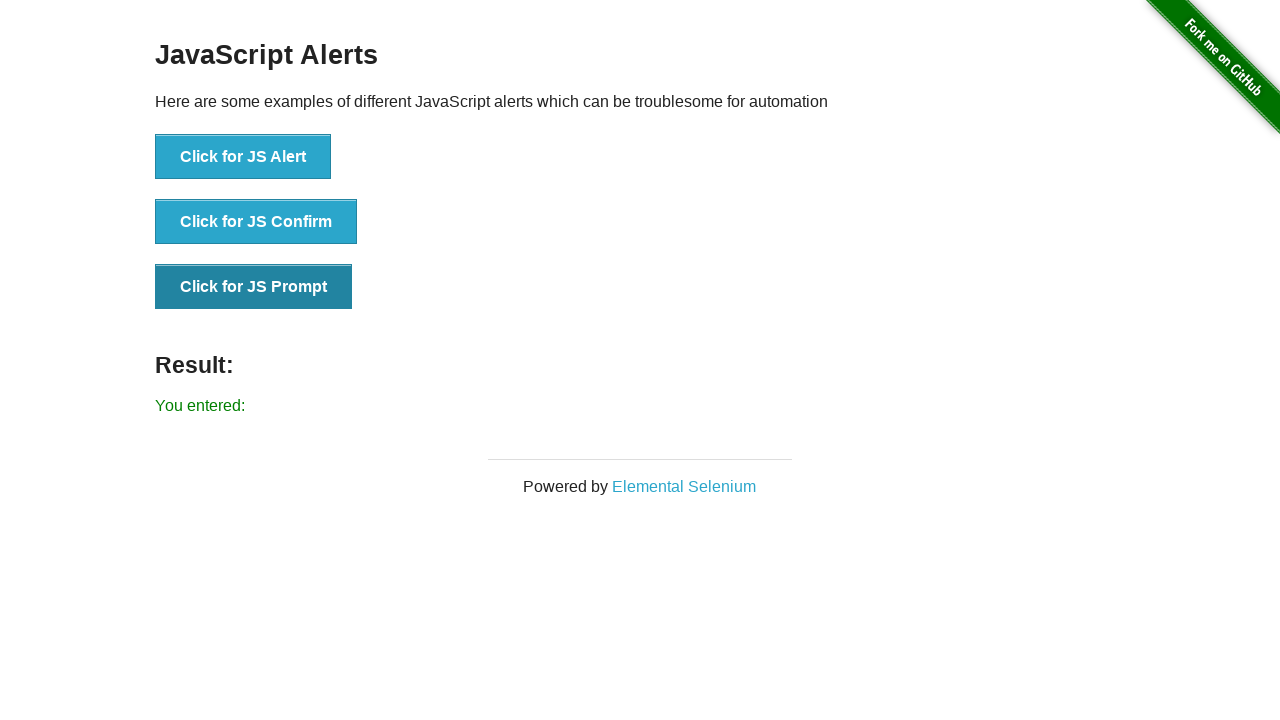